Tests the Indian Railway train search functionality by entering source and destination stations, disabling date selection, and verifying train list results are displayed

Starting URL: https://erail.in/

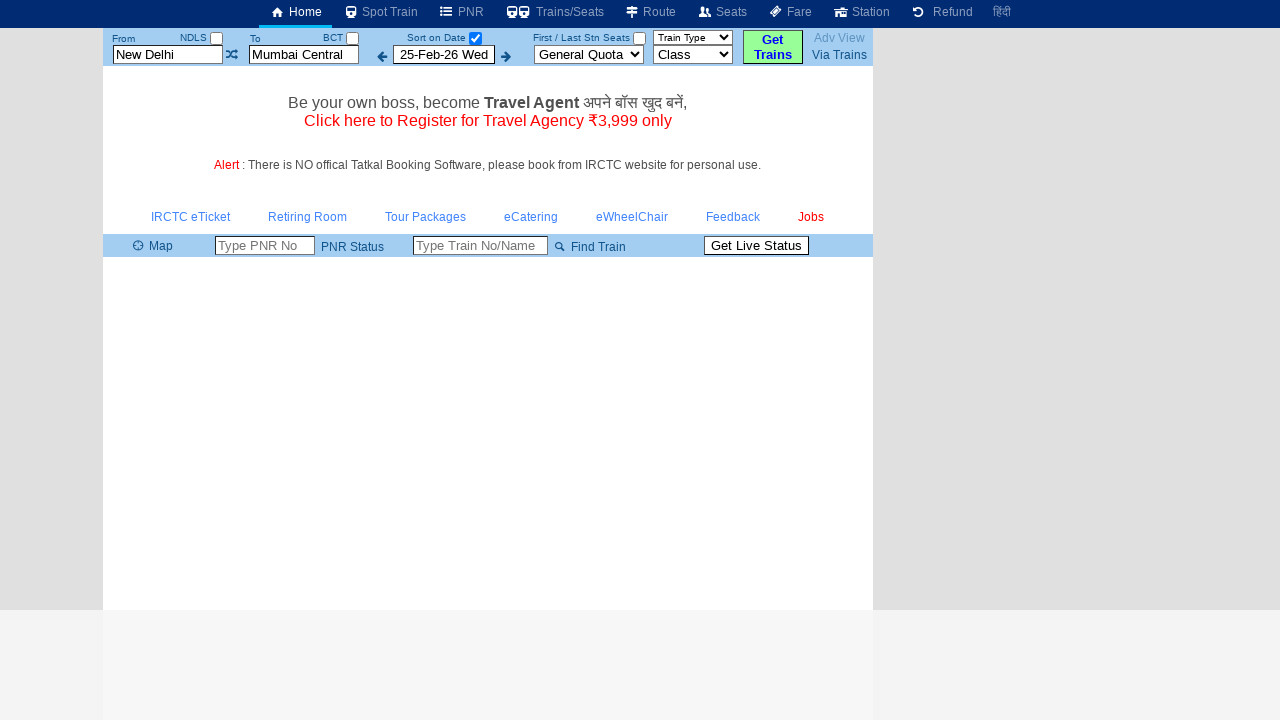

Cleared the 'From' station field on #txtStationFrom
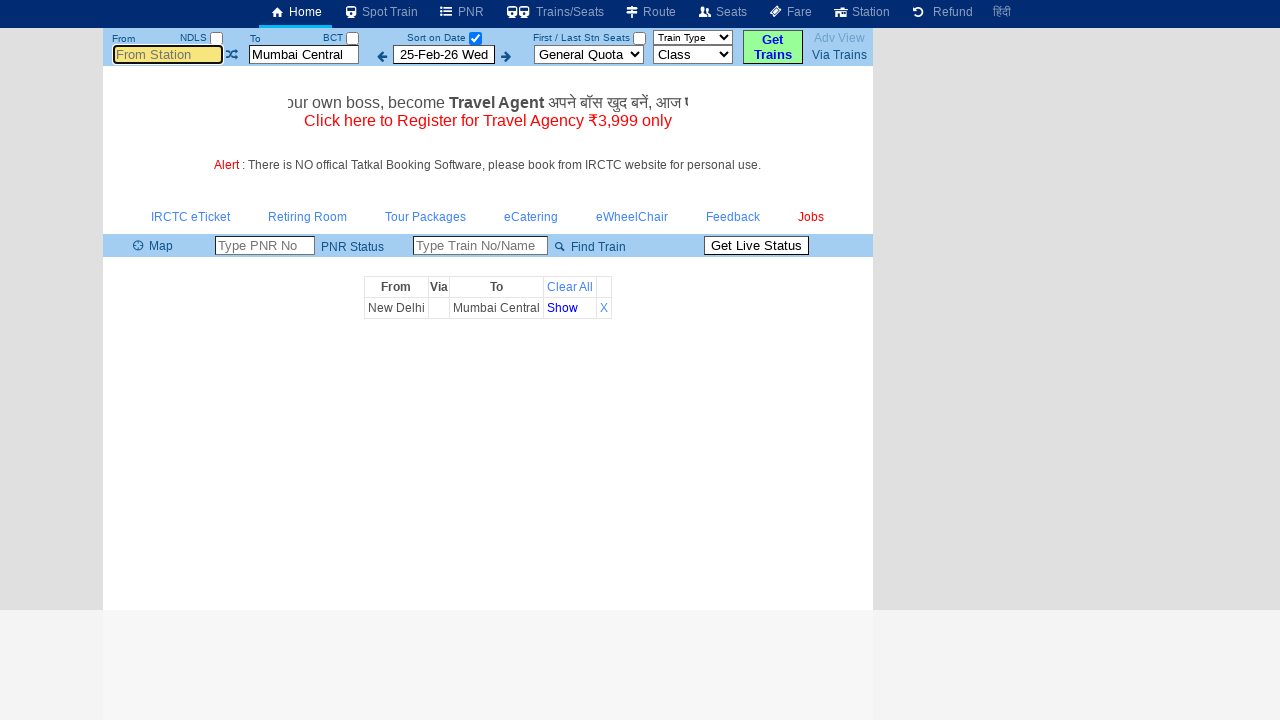

Filled 'From' station field with 'MAS' on #txtStationFrom
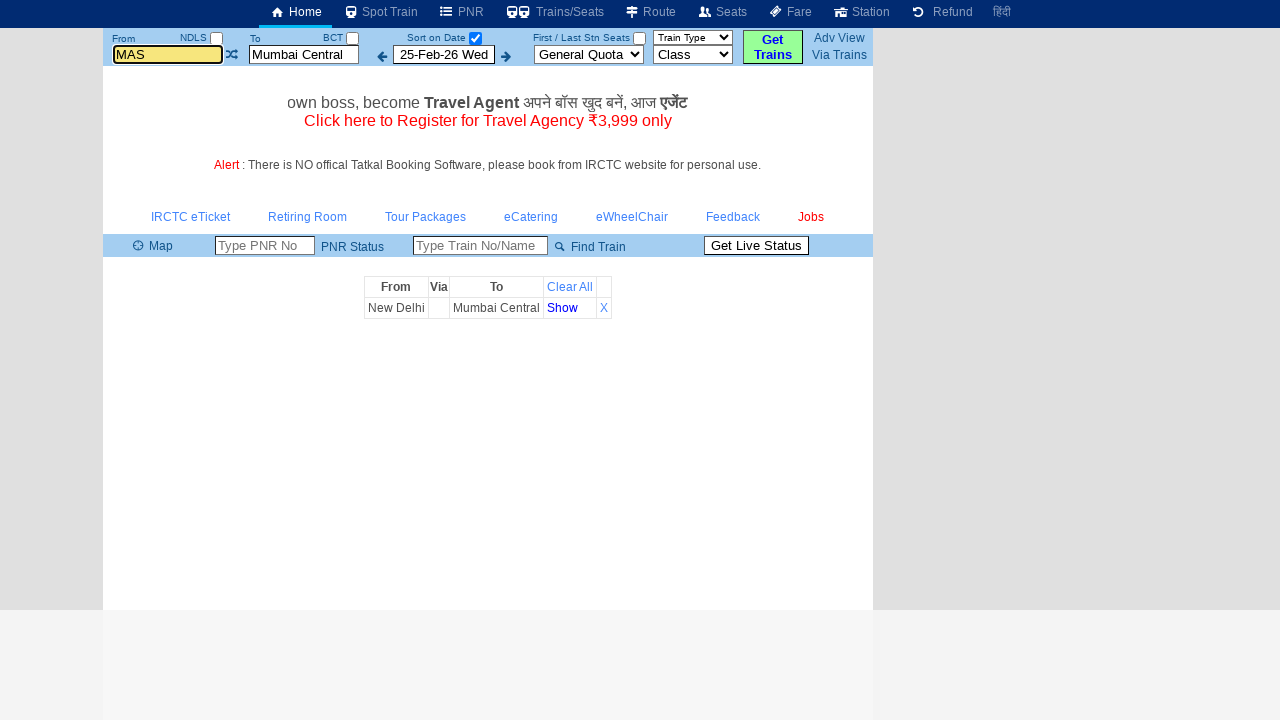

Pressed Tab to move focus from 'From' station field on #txtStationFrom
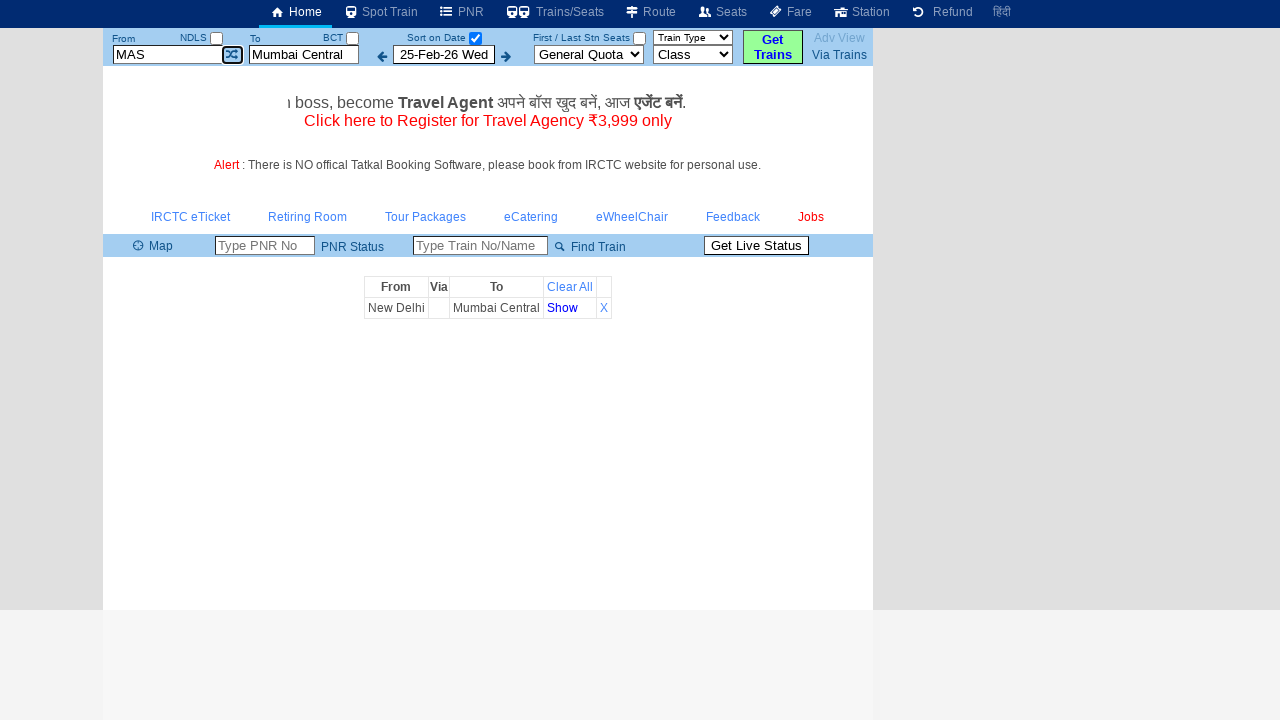

Cleared the 'To' station field on #txtStationTo
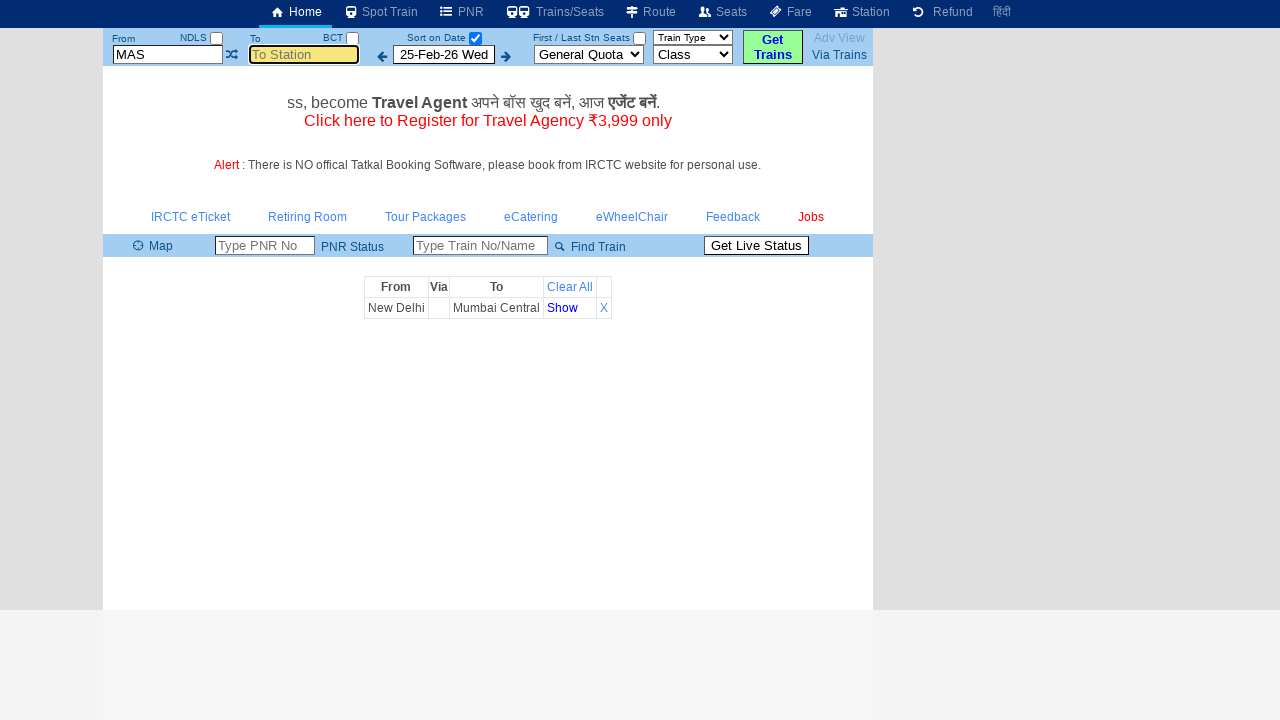

Filled 'To' station field with 'NDLS' on #txtStationTo
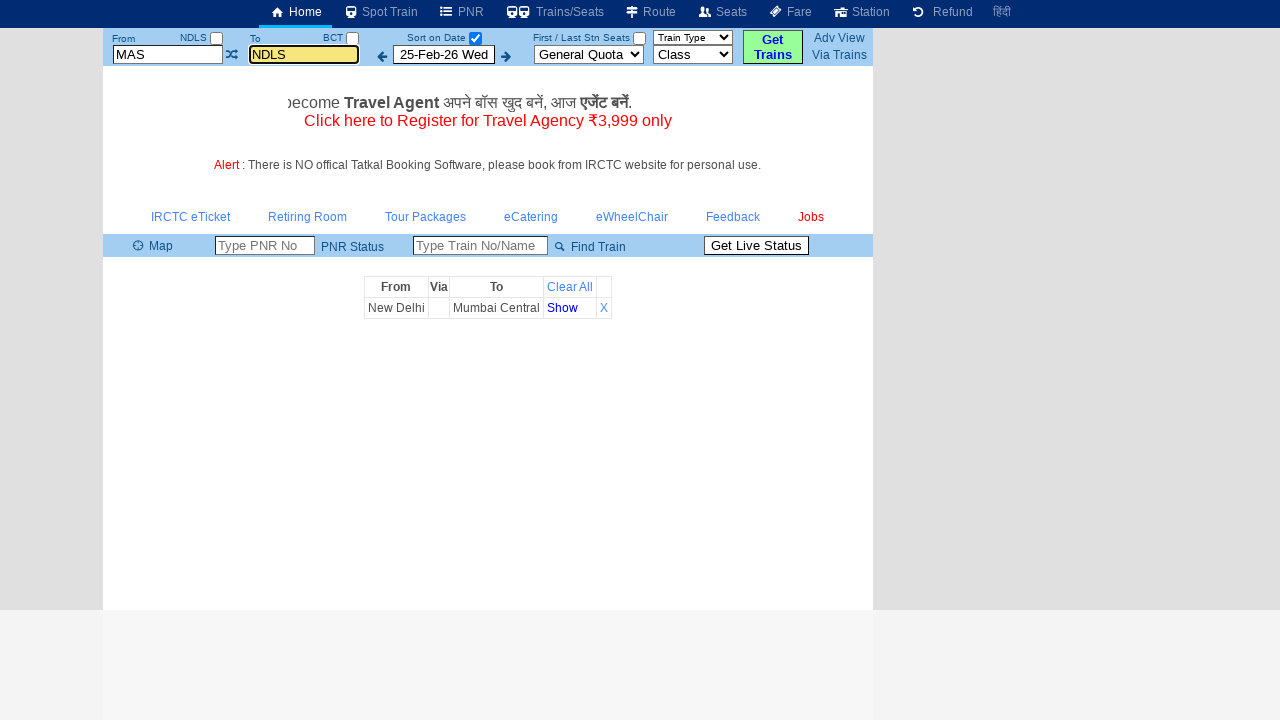

Pressed Tab to move focus from 'To' station field on #txtStationTo
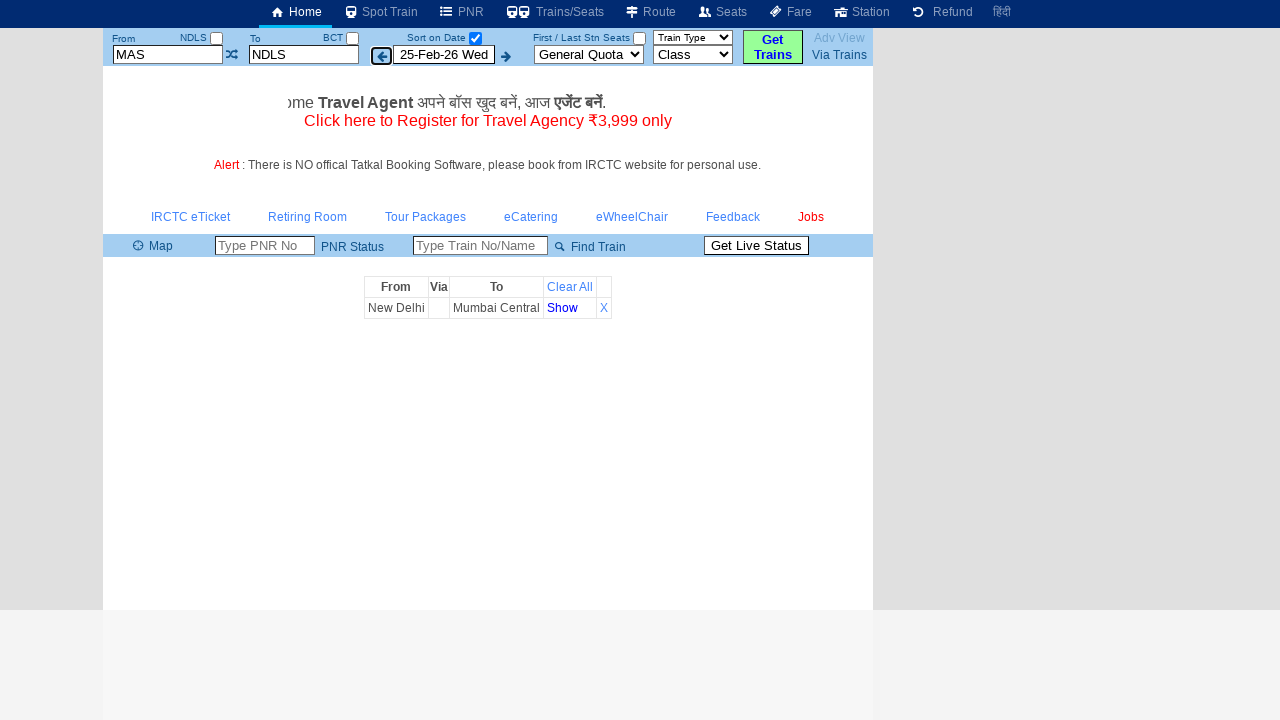

Clicked 'Date Only' checkbox to disable date selection at (475, 38) on #chkSelectDateOnly
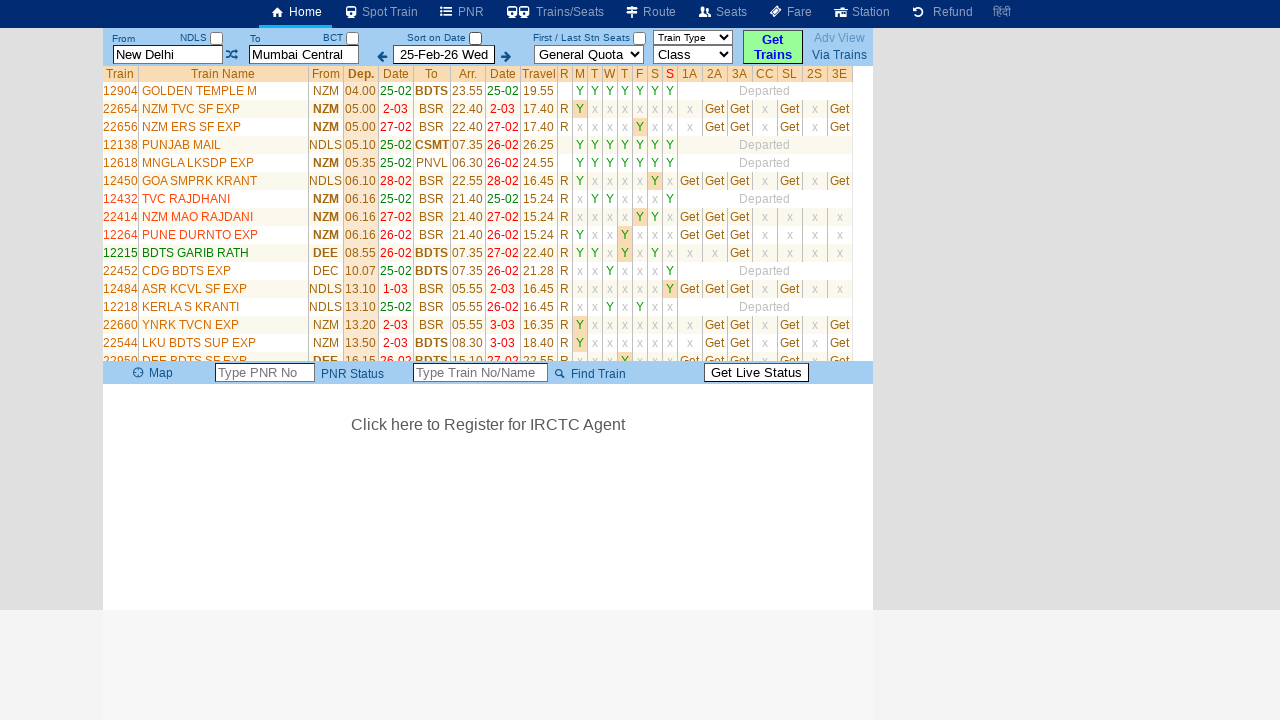

Train list table loaded successfully
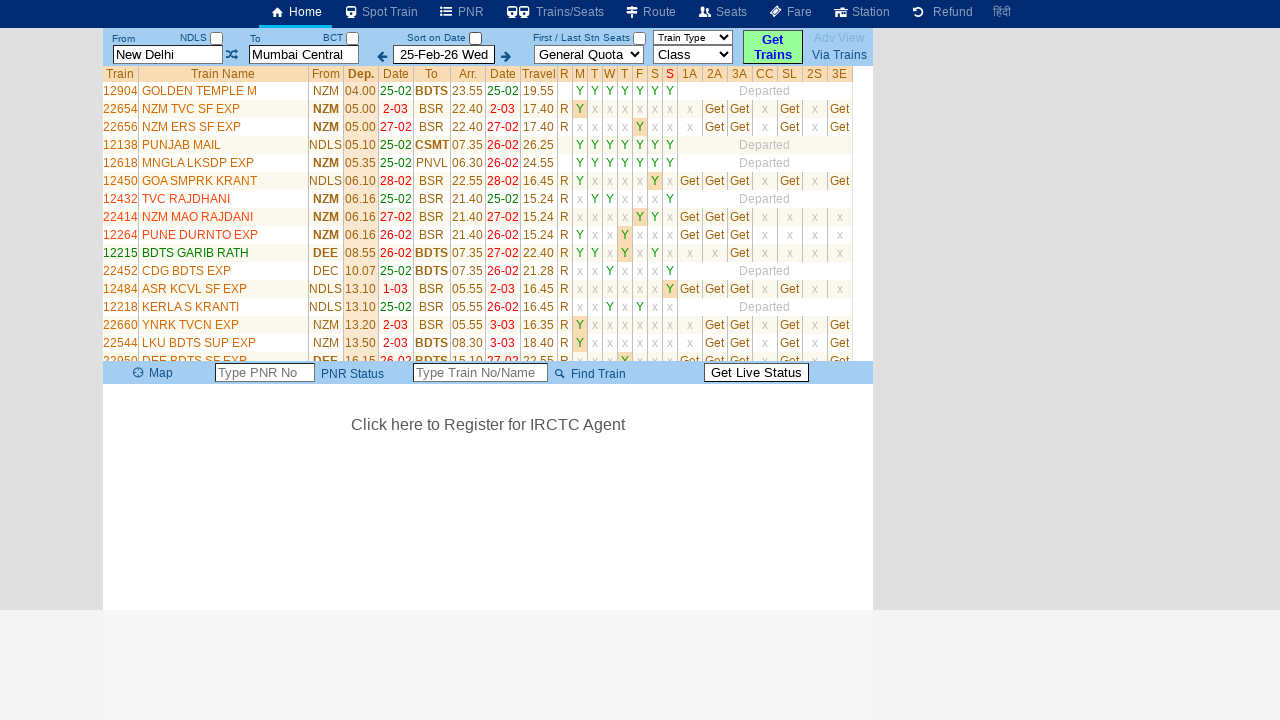

Train number column (td[1]) is visible in the train list
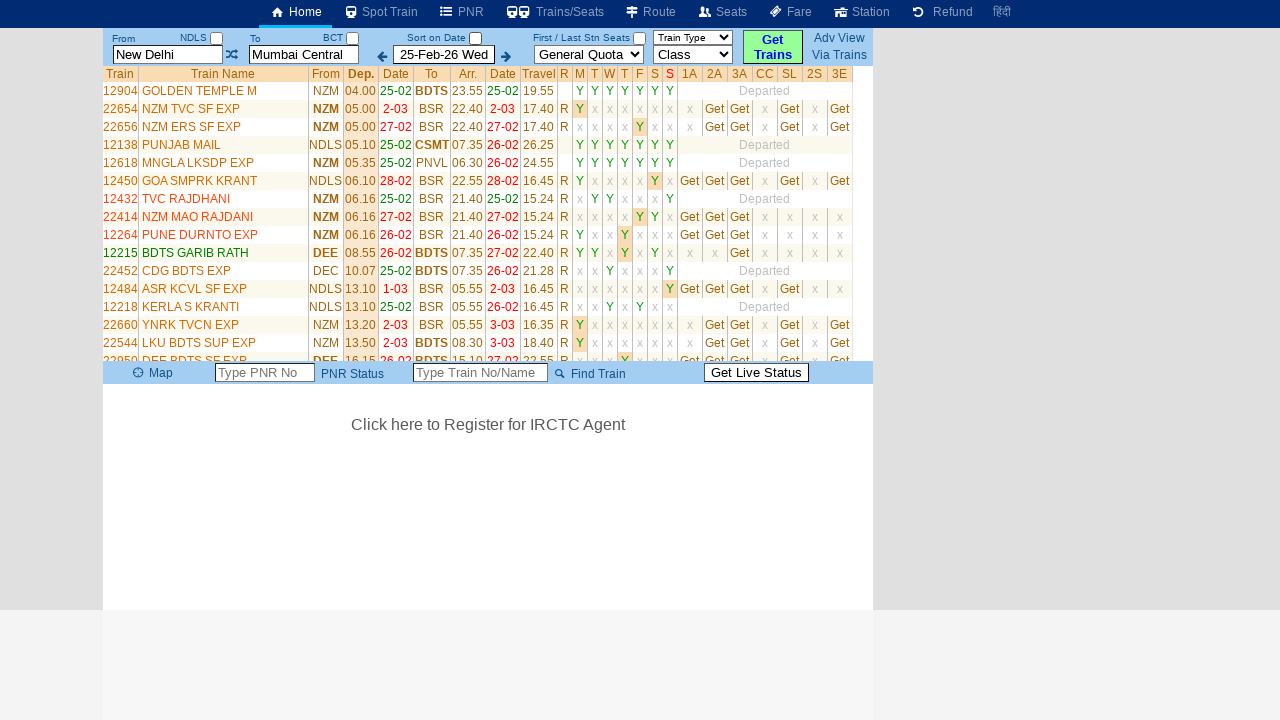

Train name column (td[2]) is visible in the train list
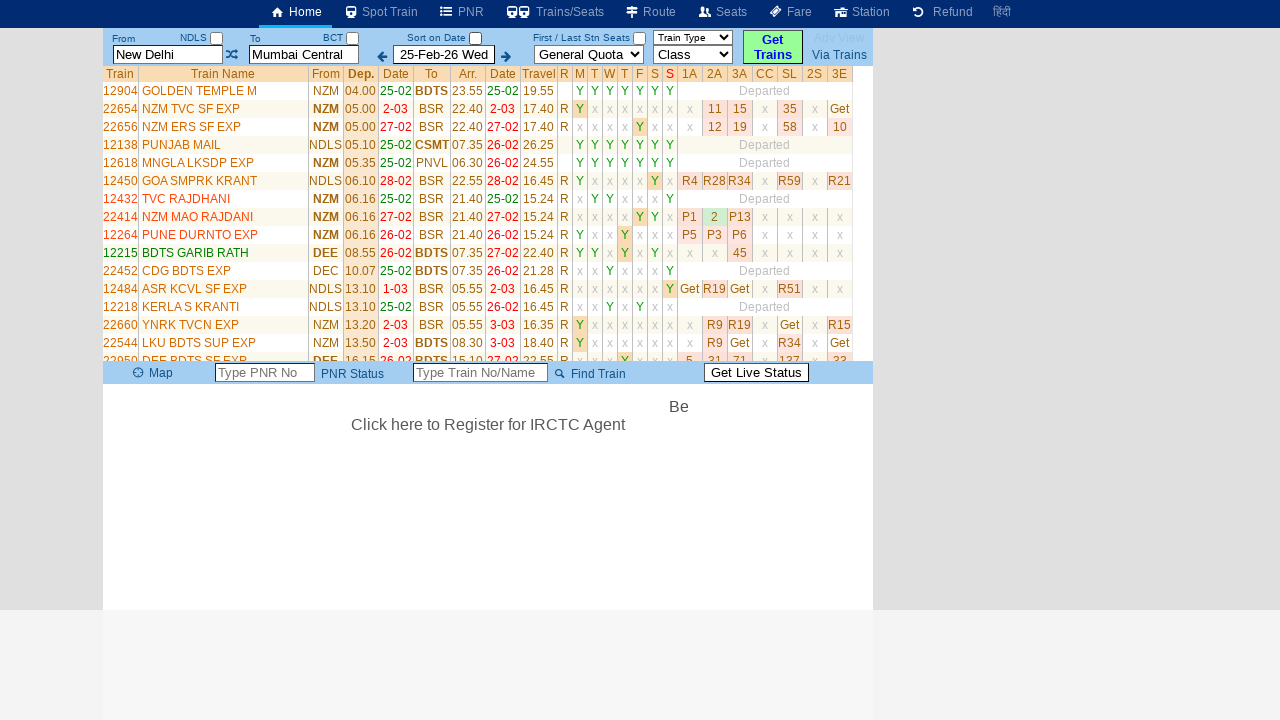

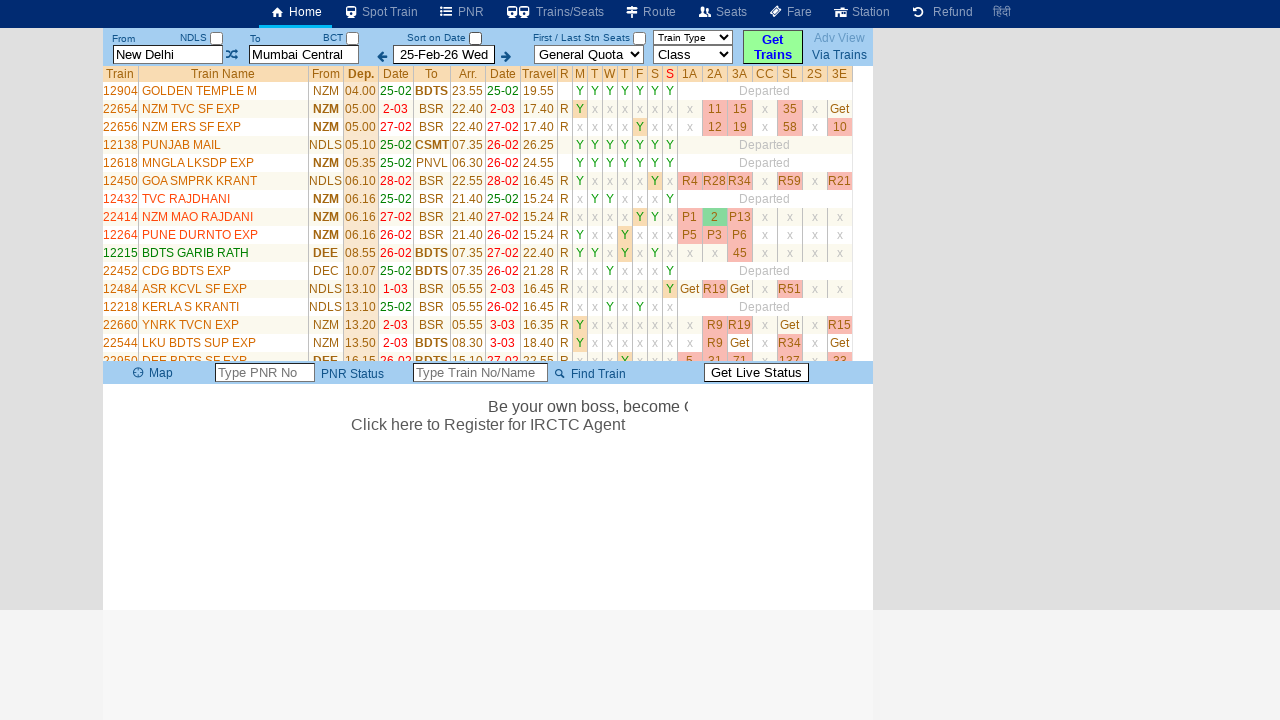